Tests Google Translate by entering Ukrainian text and translating it to English, then verifying the translation output appears correctly.

Starting URL: https://translate.google.com/?hl=uk

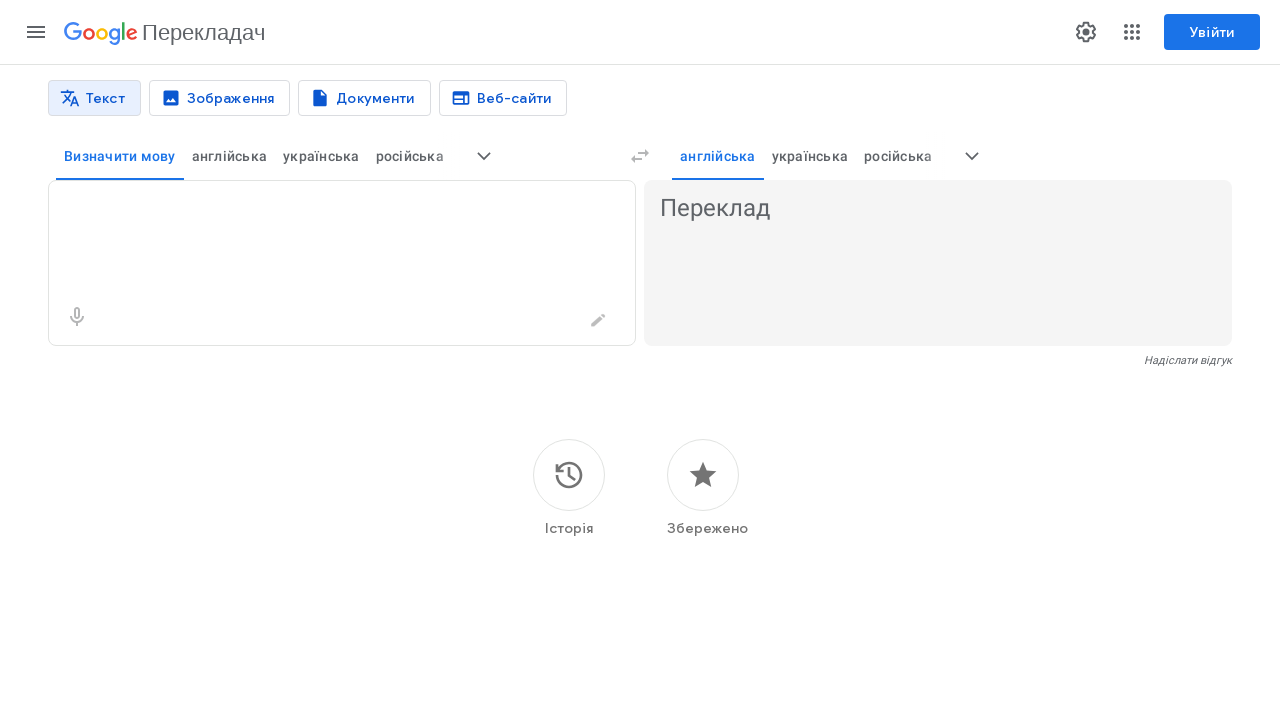

Filled Ukrainian text 'Я круто вивчу TestNG' into source textarea on textarea[aria-label='Текст оригіналу']
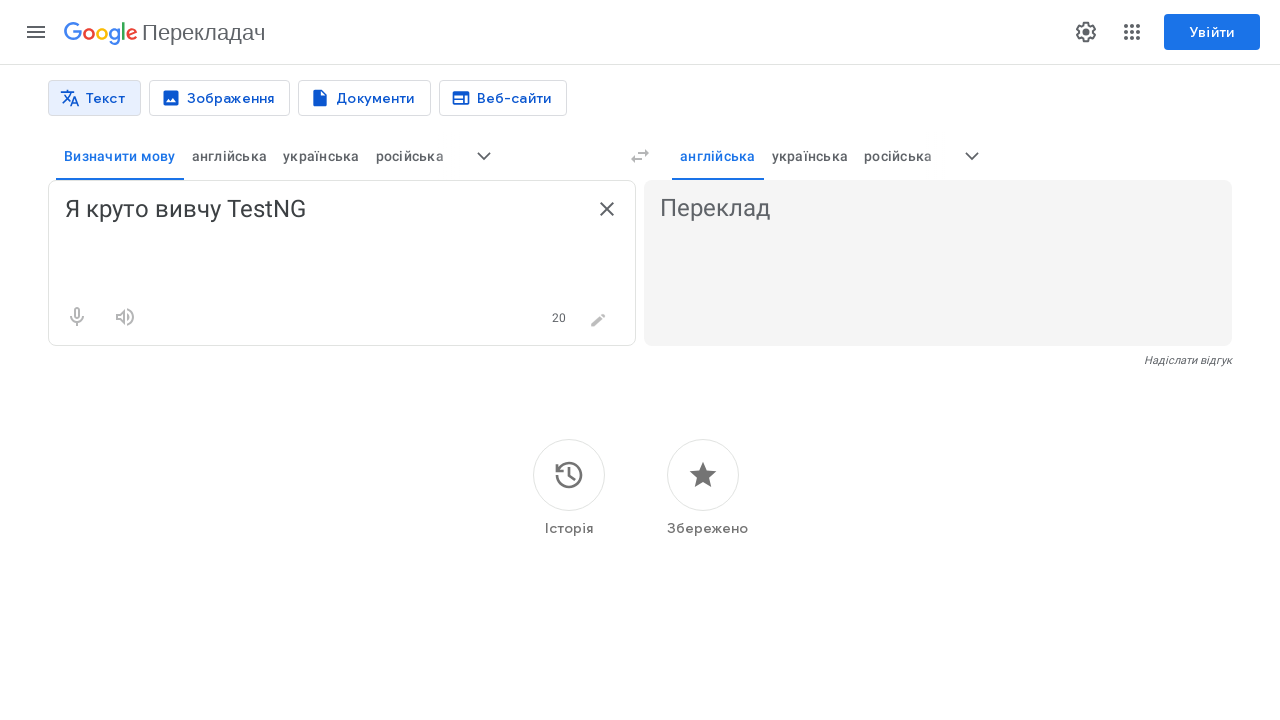

Clicked 'Other translation languages' button to open language selector at (972, 156) on (//button[@aria-label='Інші мови перекладу'])[1]
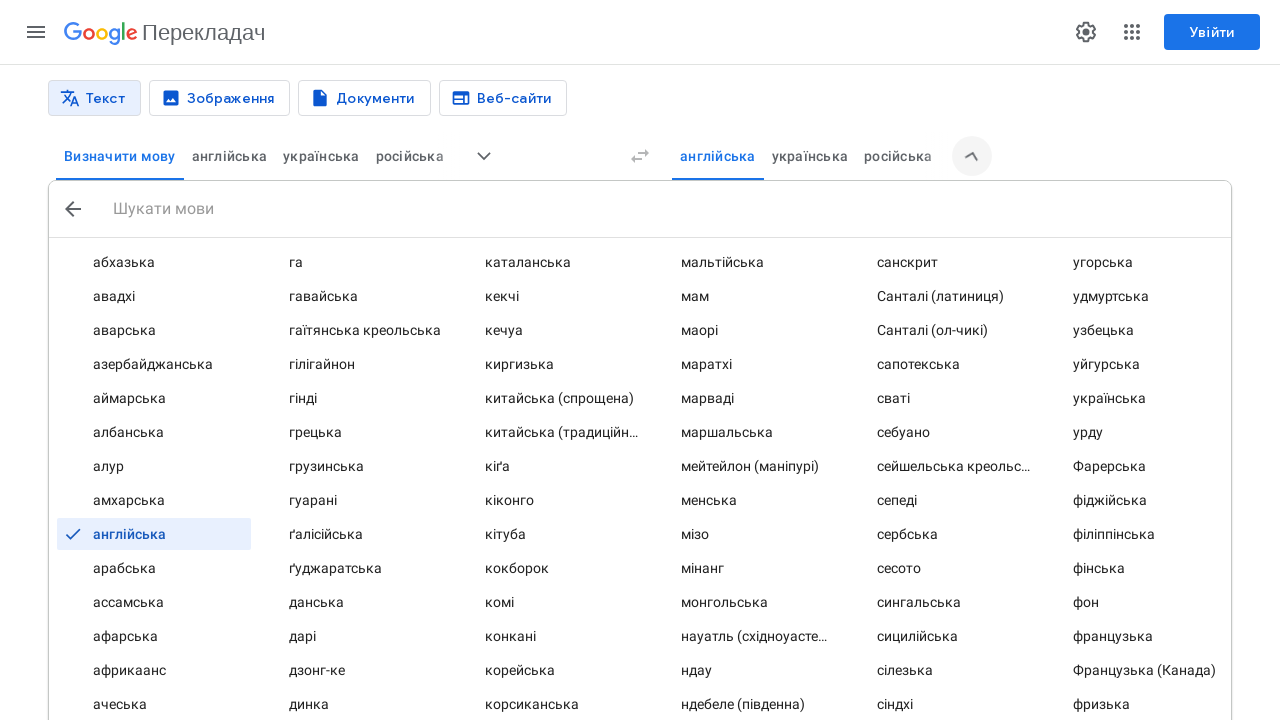

Double-clicked on English (en) language option at (154, 534) on (//div[@data-language-code='en'])[2]
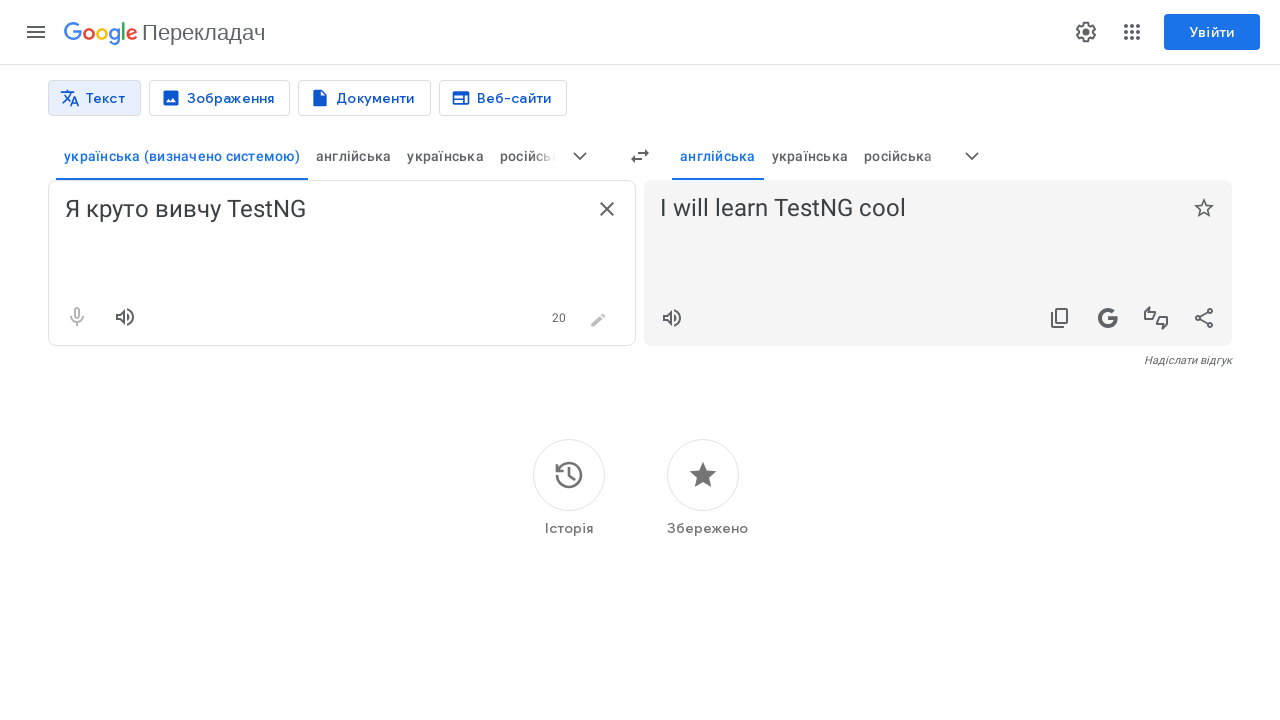

Waited for translation output element to be present in DOM
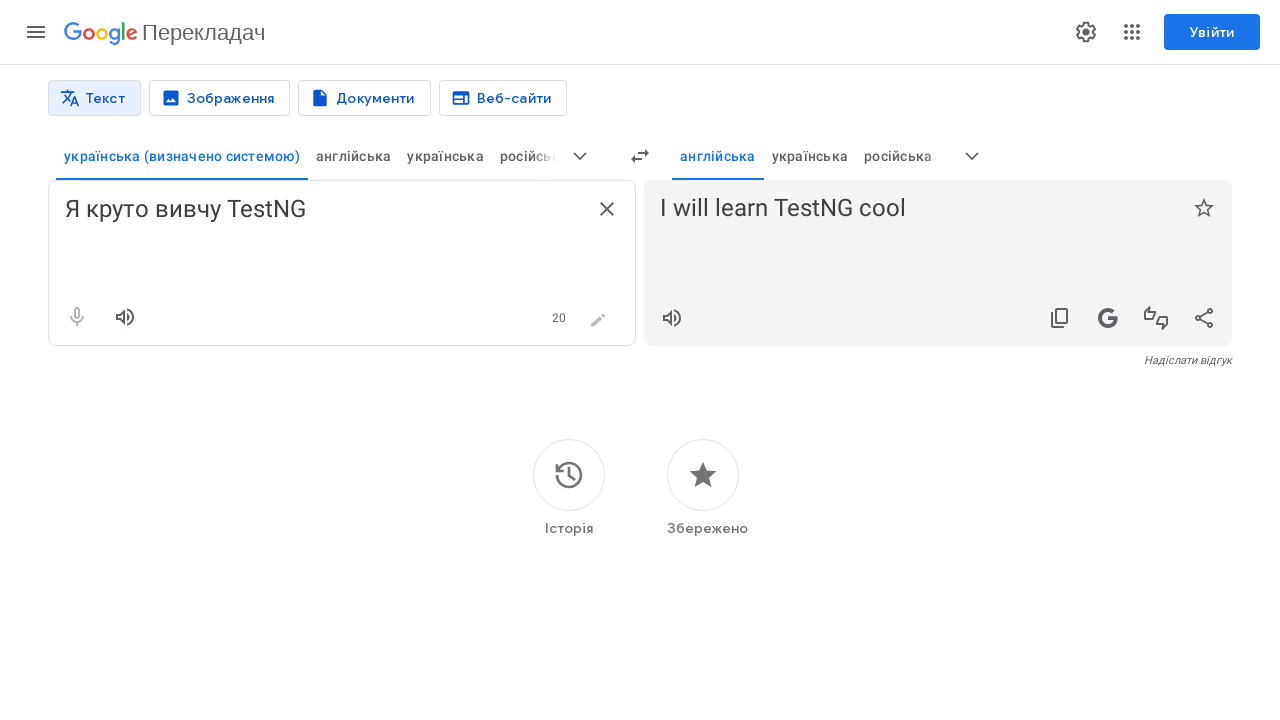

Located translation output element
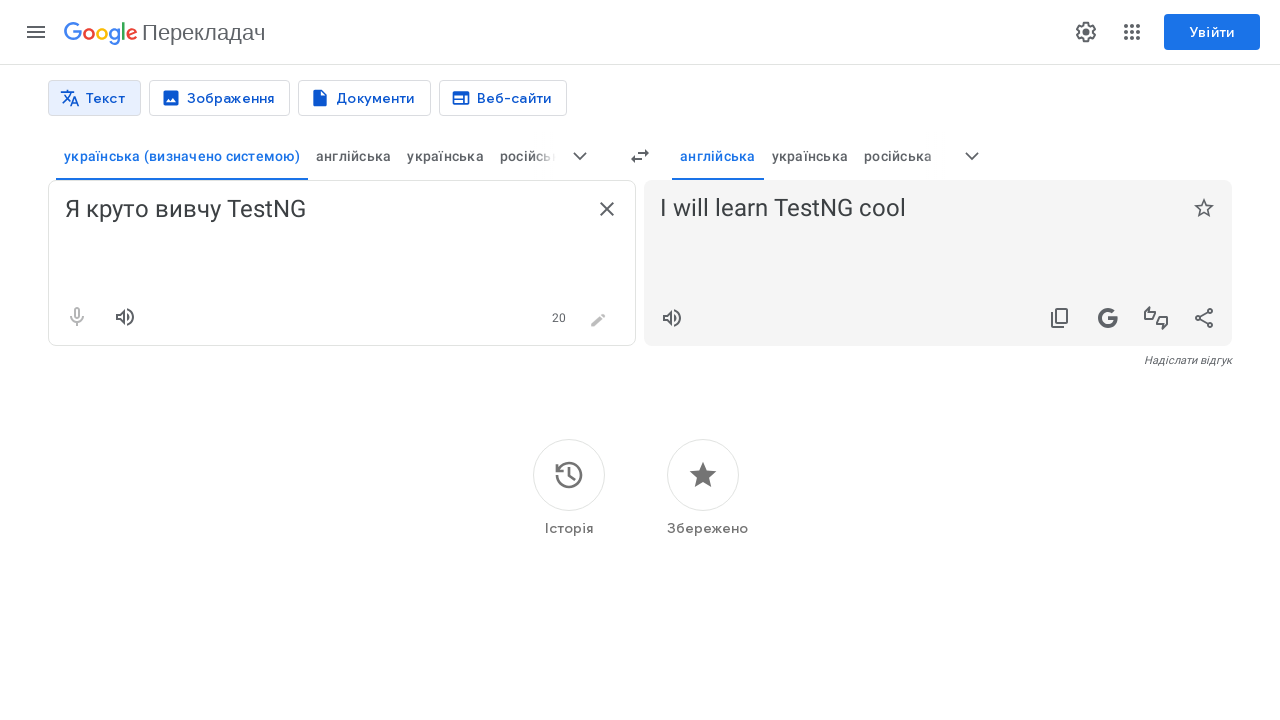

Verified translation output element is visible
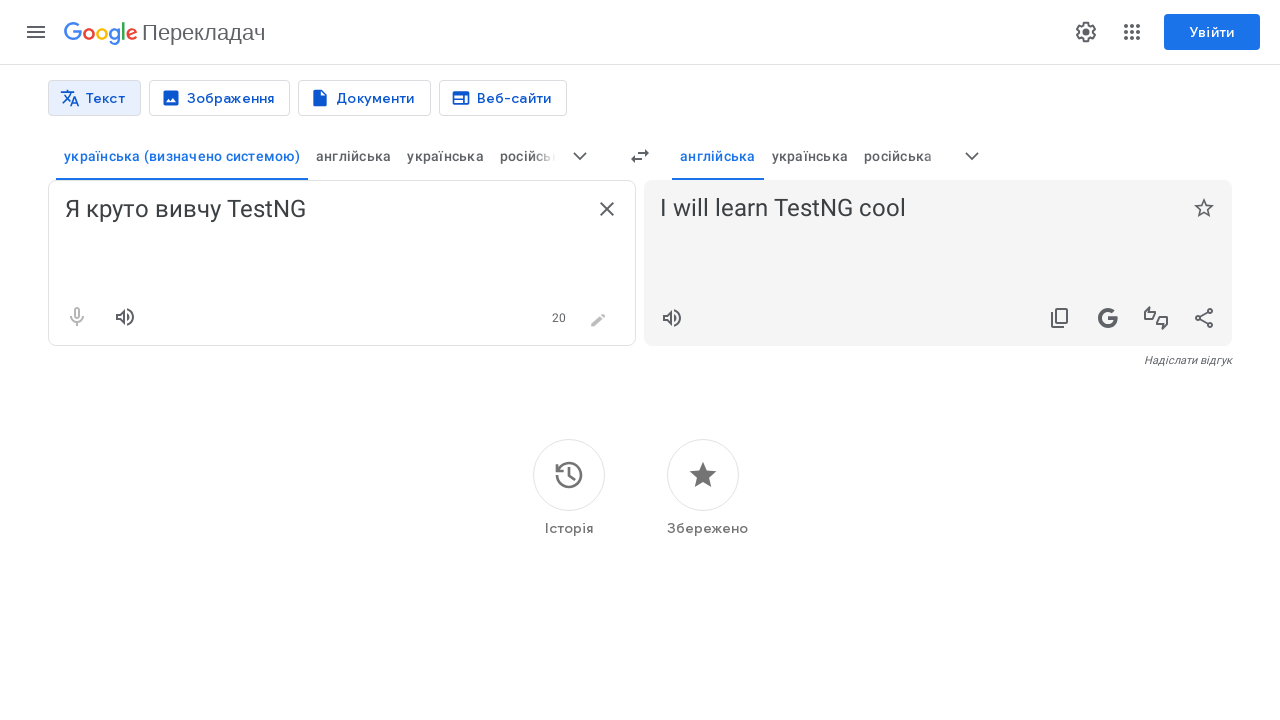

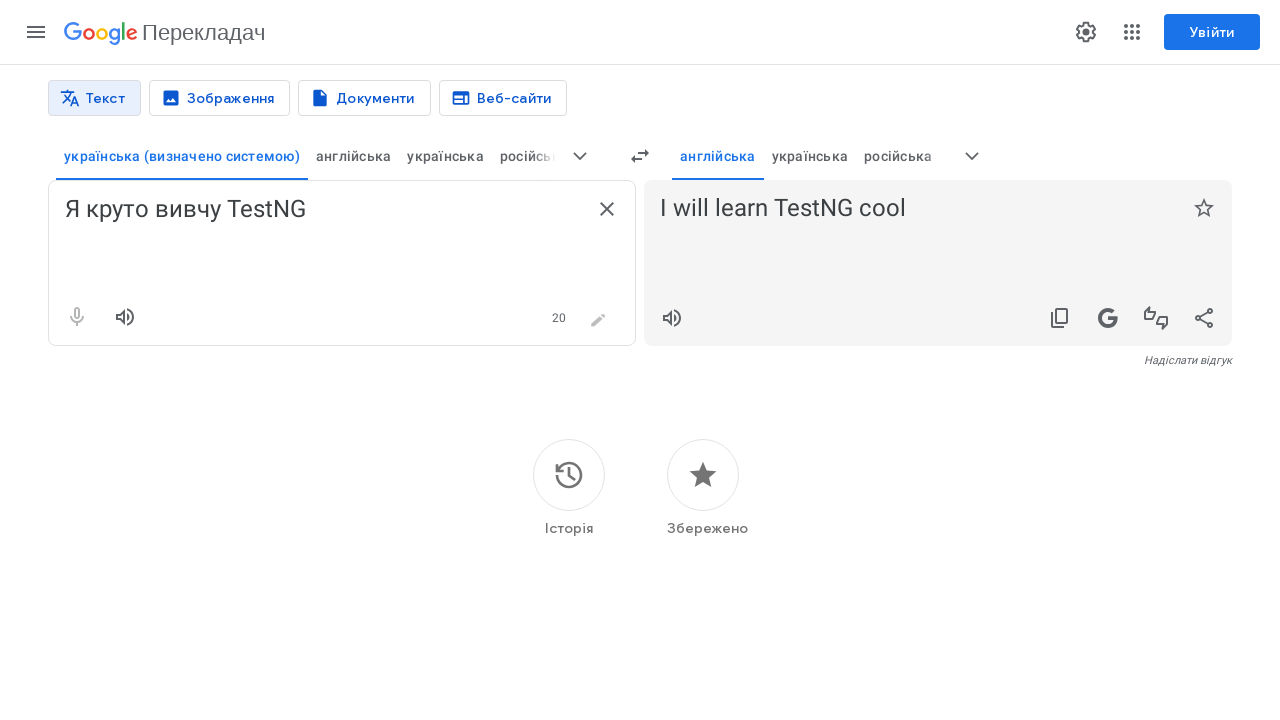